Tests marking a todo item as completed by clicking the toggle checkbox, then verifying it appears in completed filter and not in active filter.

Starting URL: https://todomvc.com/examples/react/dist/

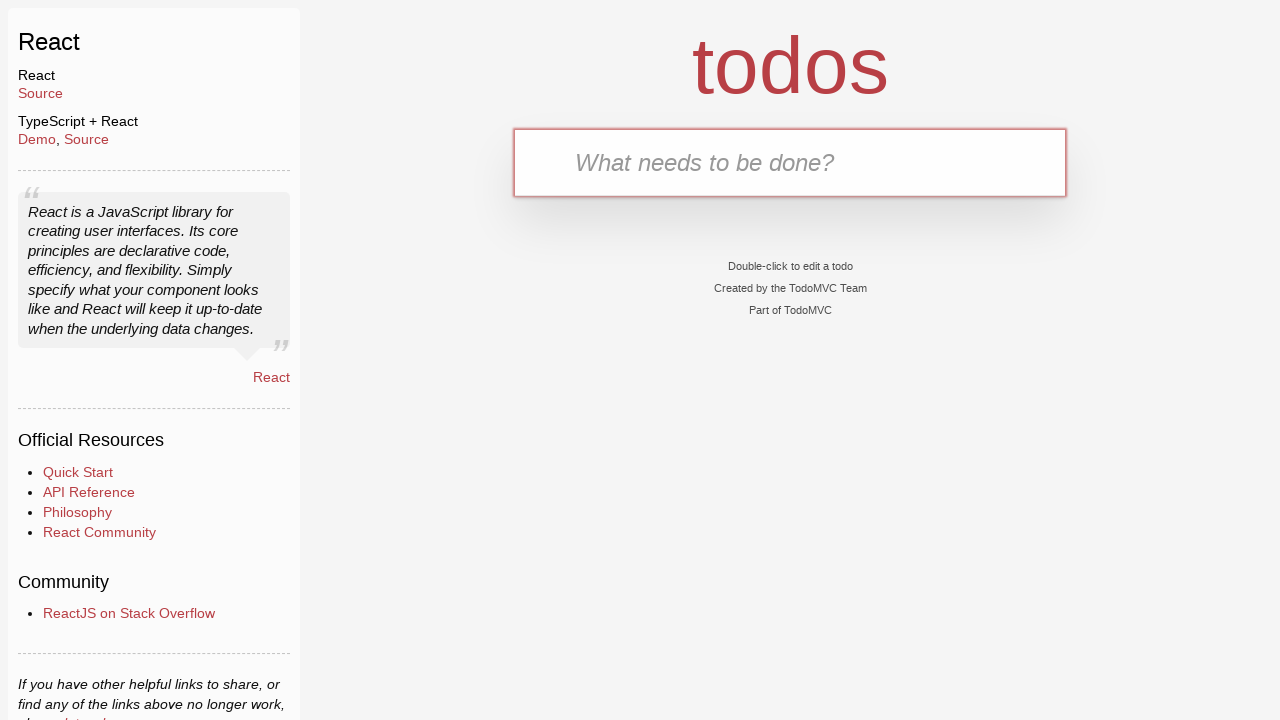

Clicked on the new todo input field at (790, 162) on .new-todo
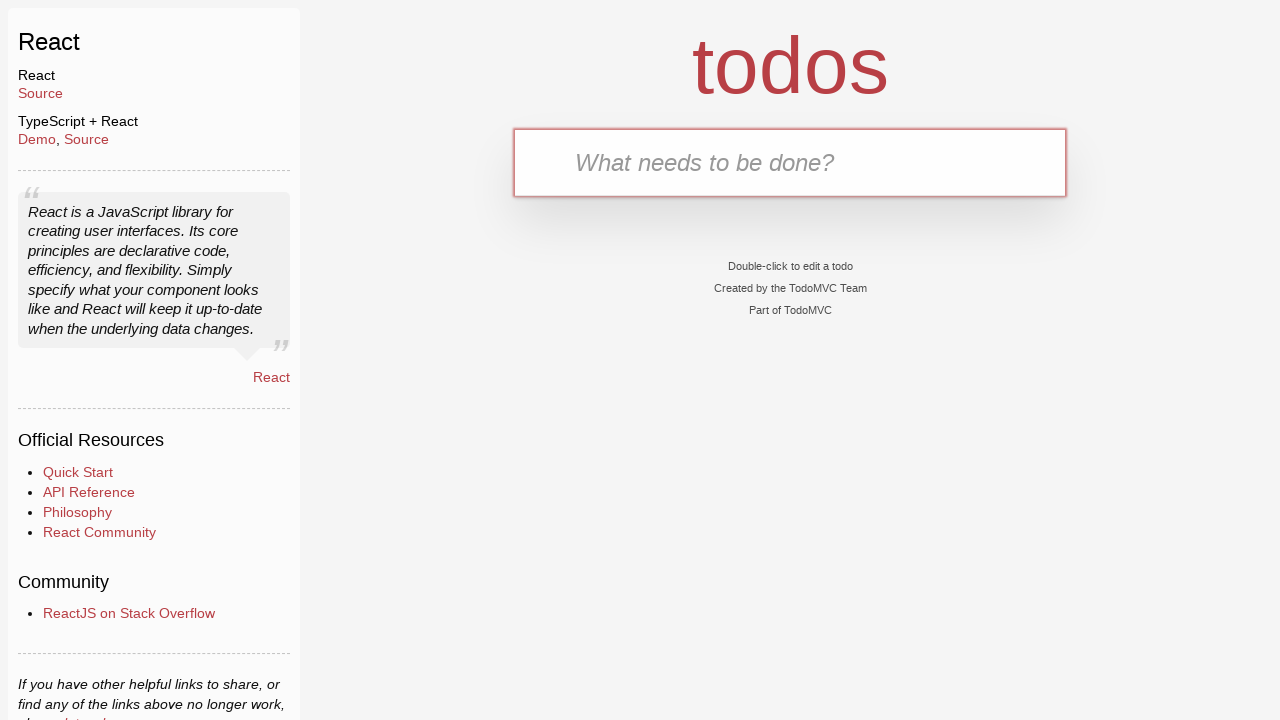

Filled new todo input with 'First Added Item' on .new-todo
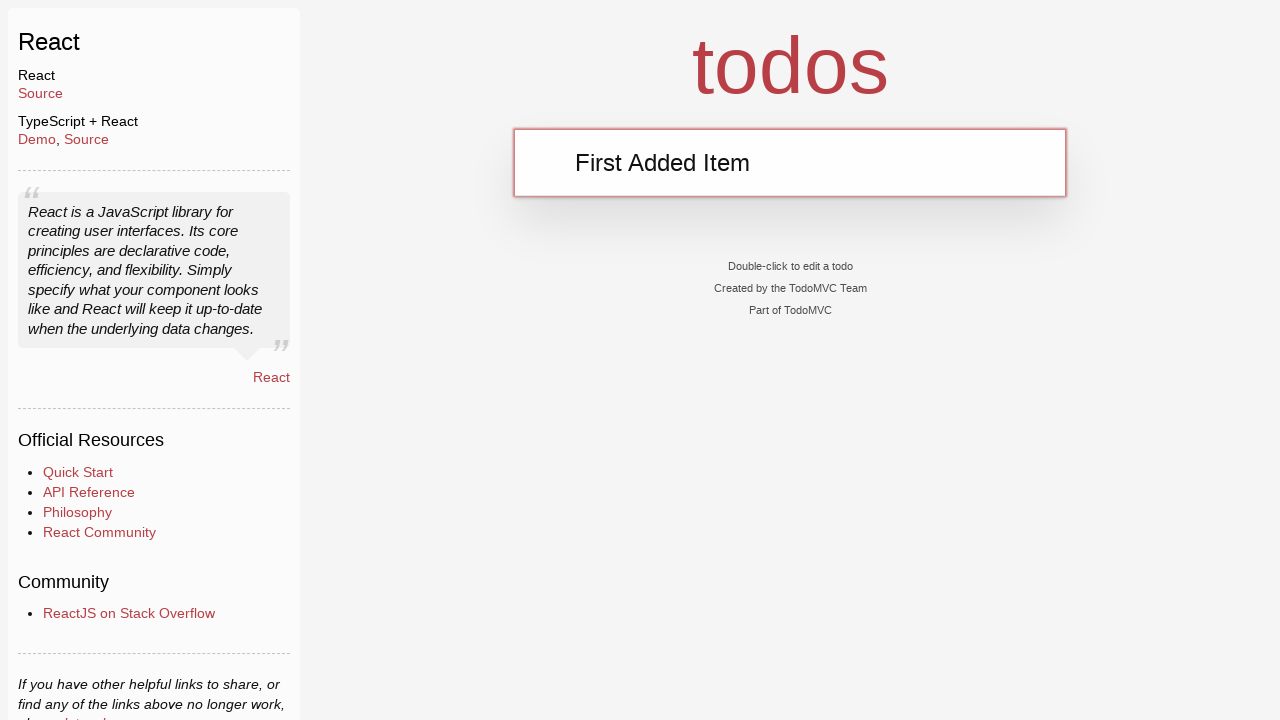

Pressed Enter to create the todo item on .new-todo
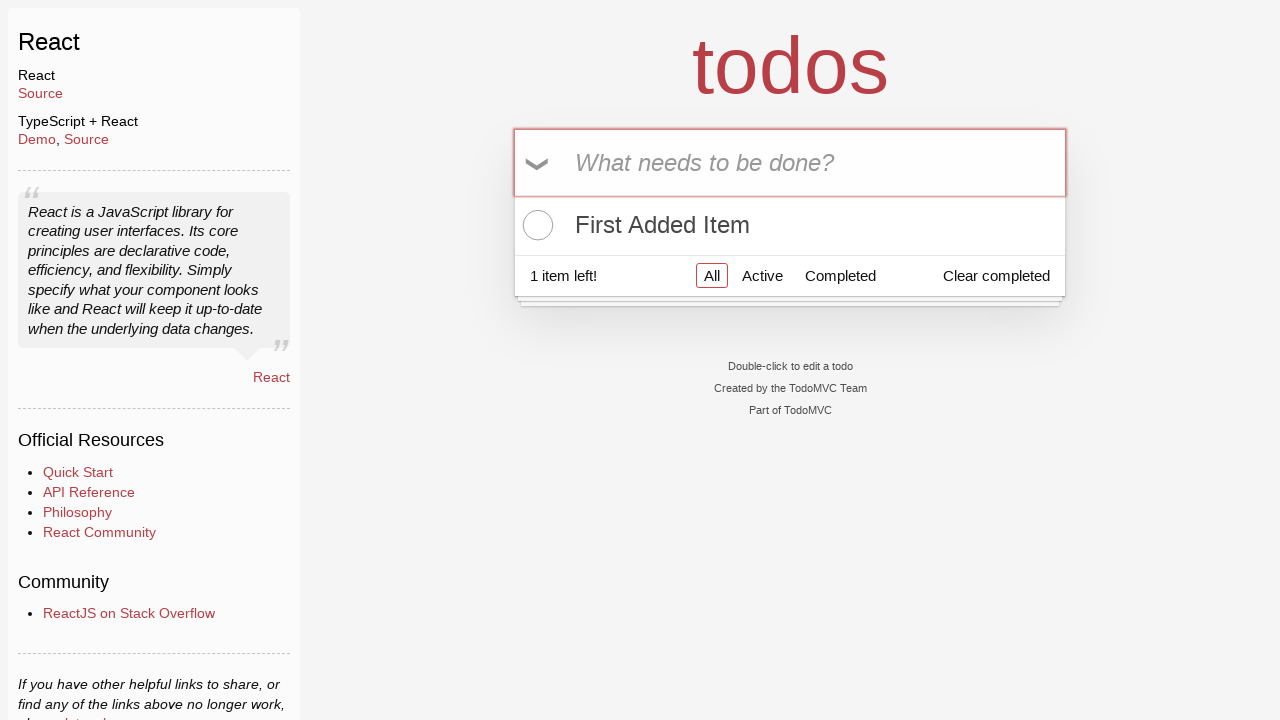

Todo item appeared in the list
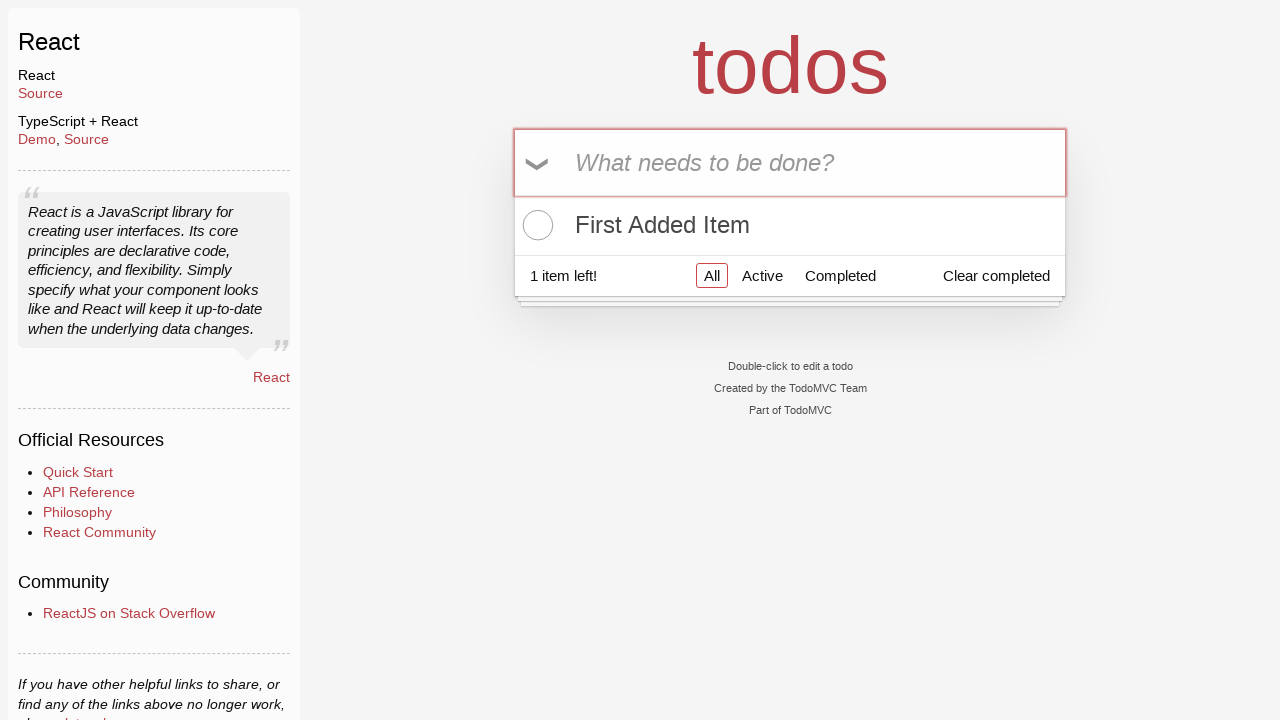

Clicked toggle checkbox to mark item as completed at (535, 225) on ul.todo-list li input.toggle
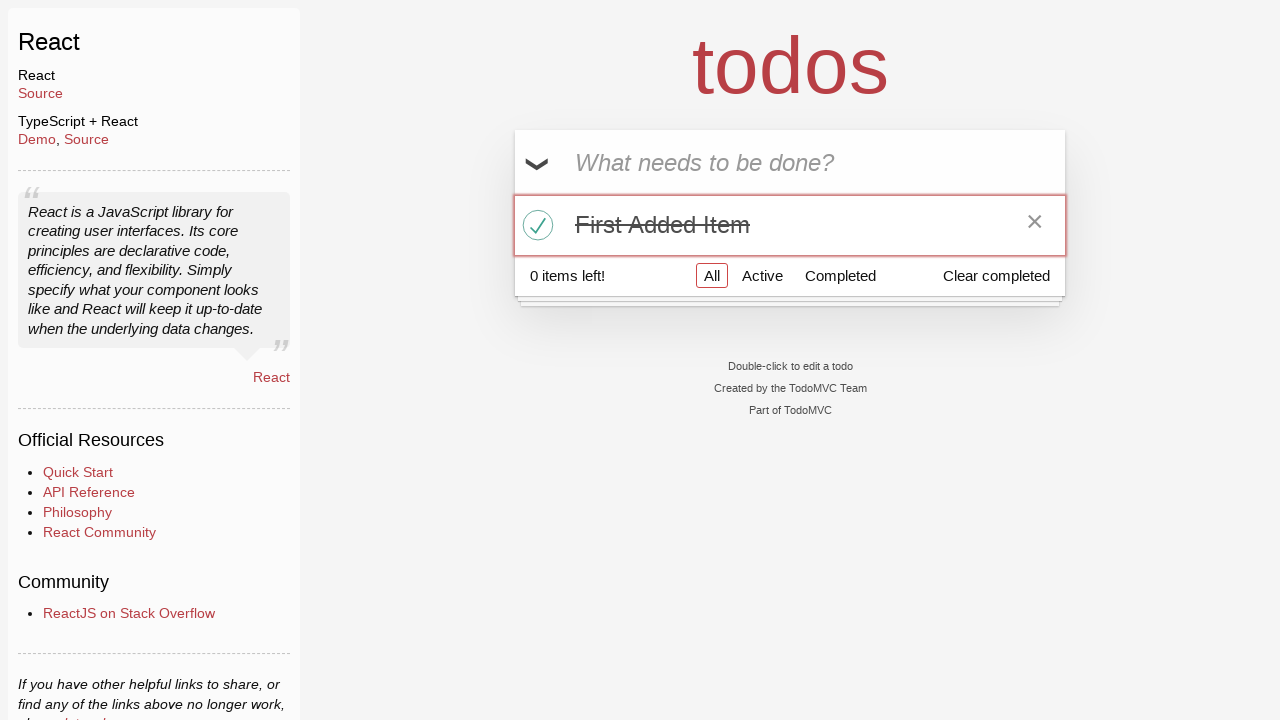

Clicked on Completed filter at (840, 275) on .filters li:nth-child(3) a
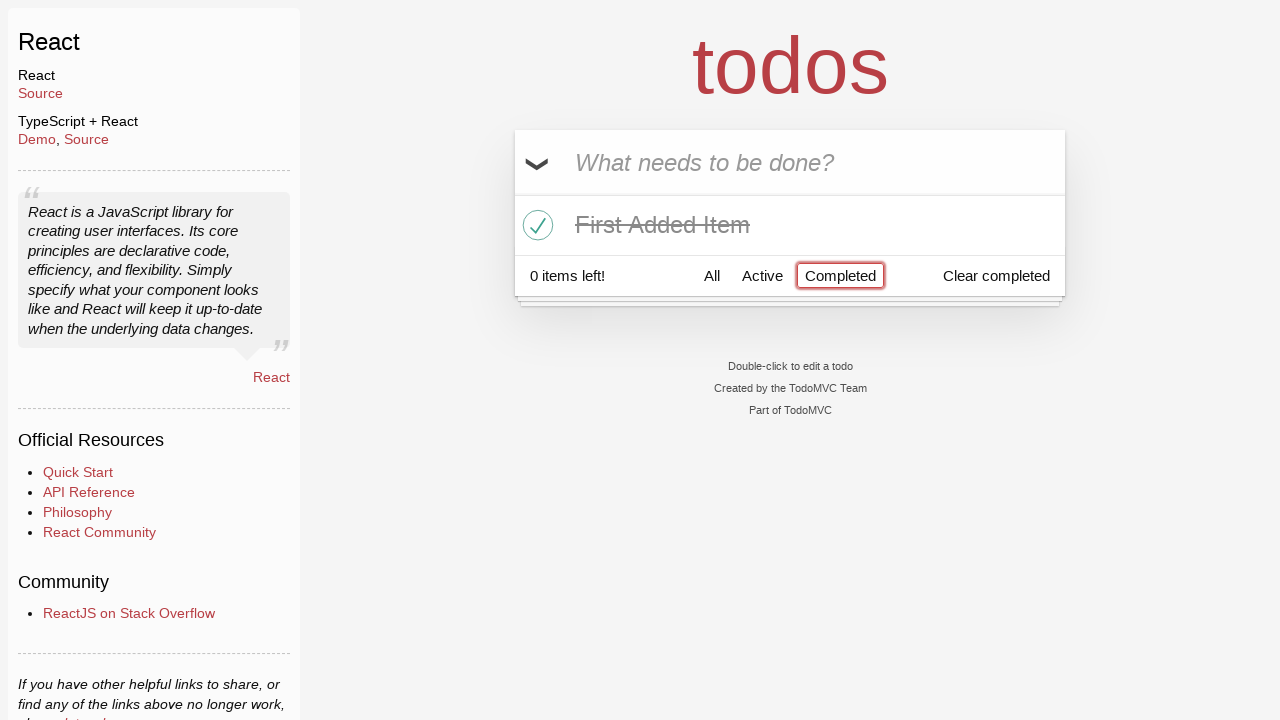

Completed items displayed in filtered view
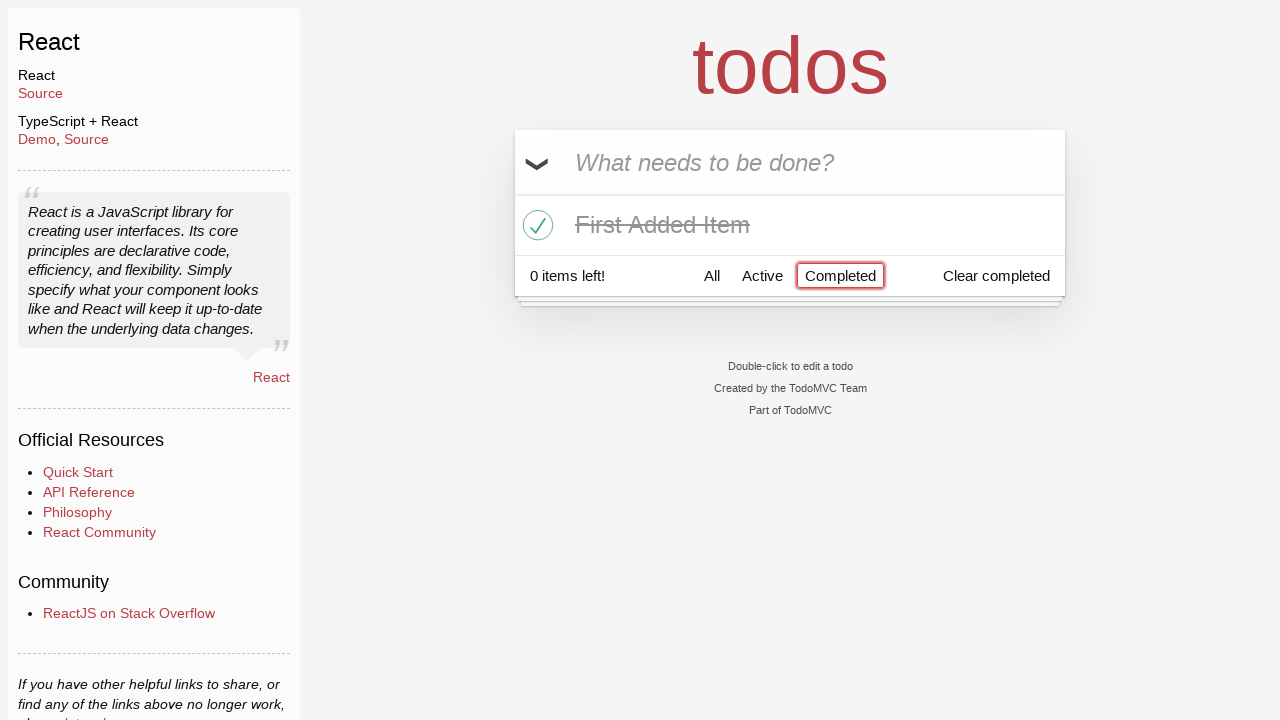

Clicked on Active filter at (762, 275) on .filters li:nth-child(2) a
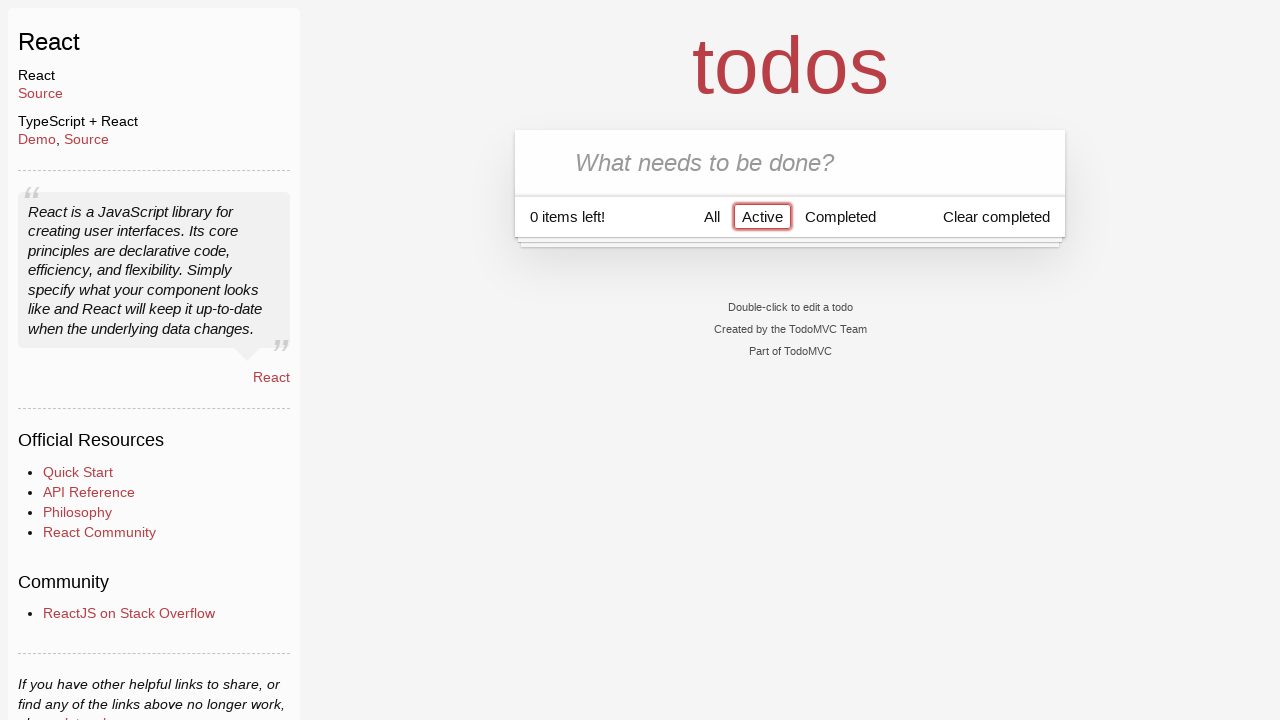

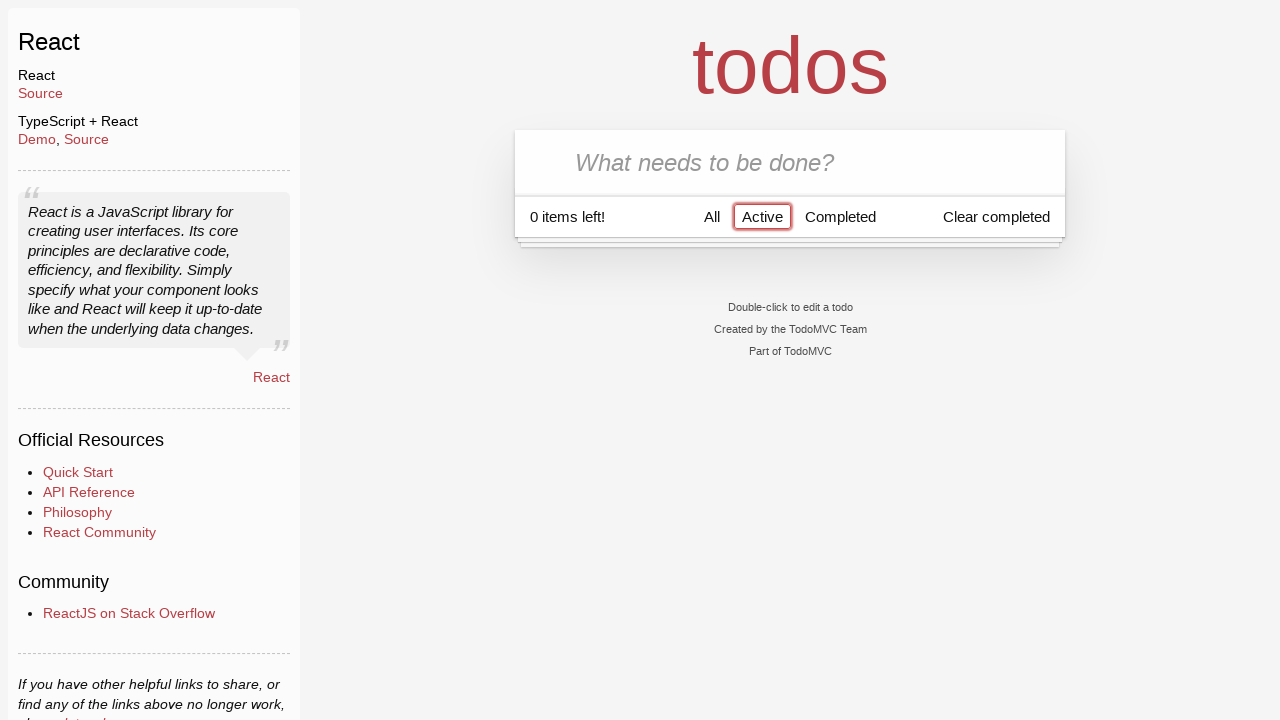